Tests drag and drop functionality by dragging an element to a drop zone and verifying the drop was successful by checking the text changes to "Dropped!" and the background color changes.

Starting URL: https://demoqa.com/droppable

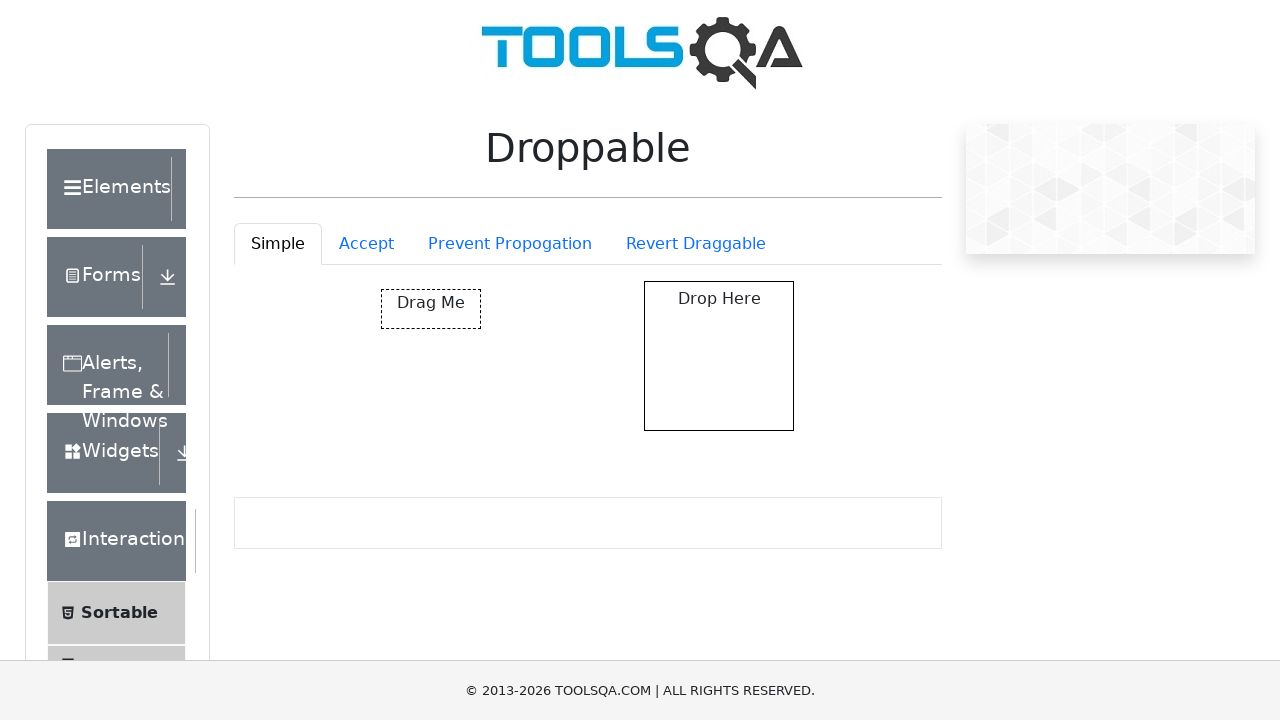

Navigated to droppable demo page
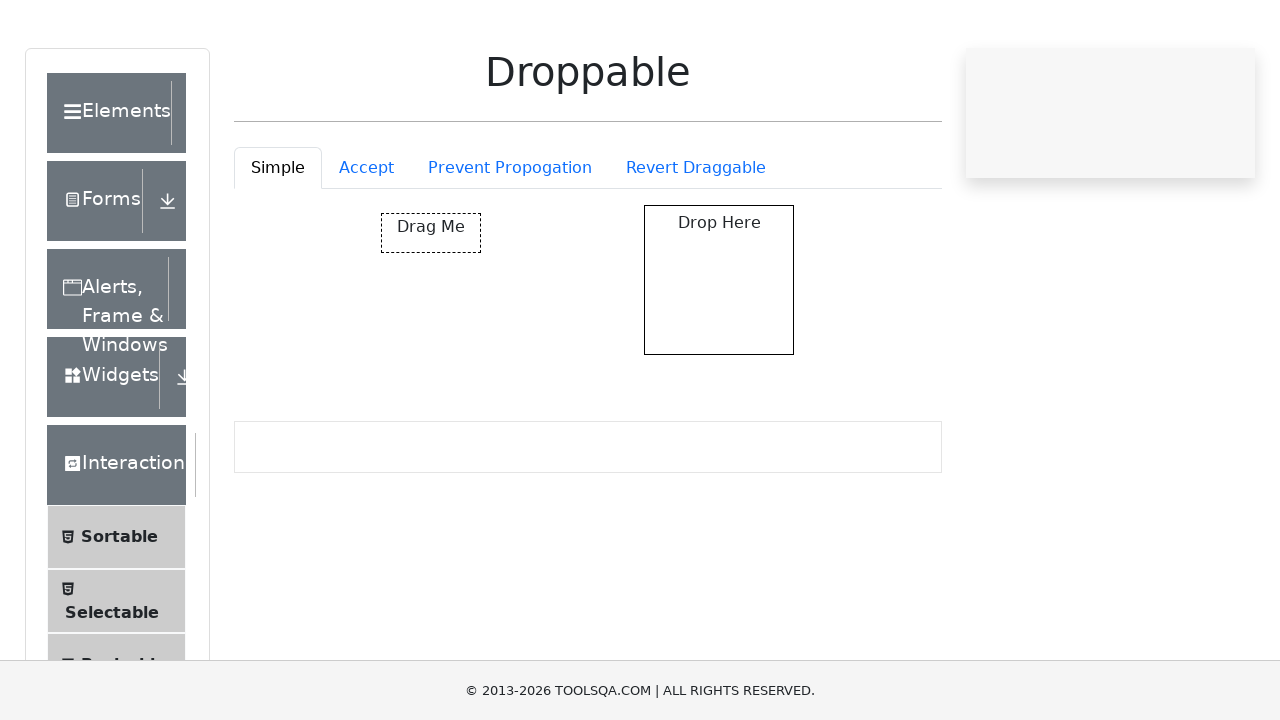

Dragged element to drop zone at (719, 356)
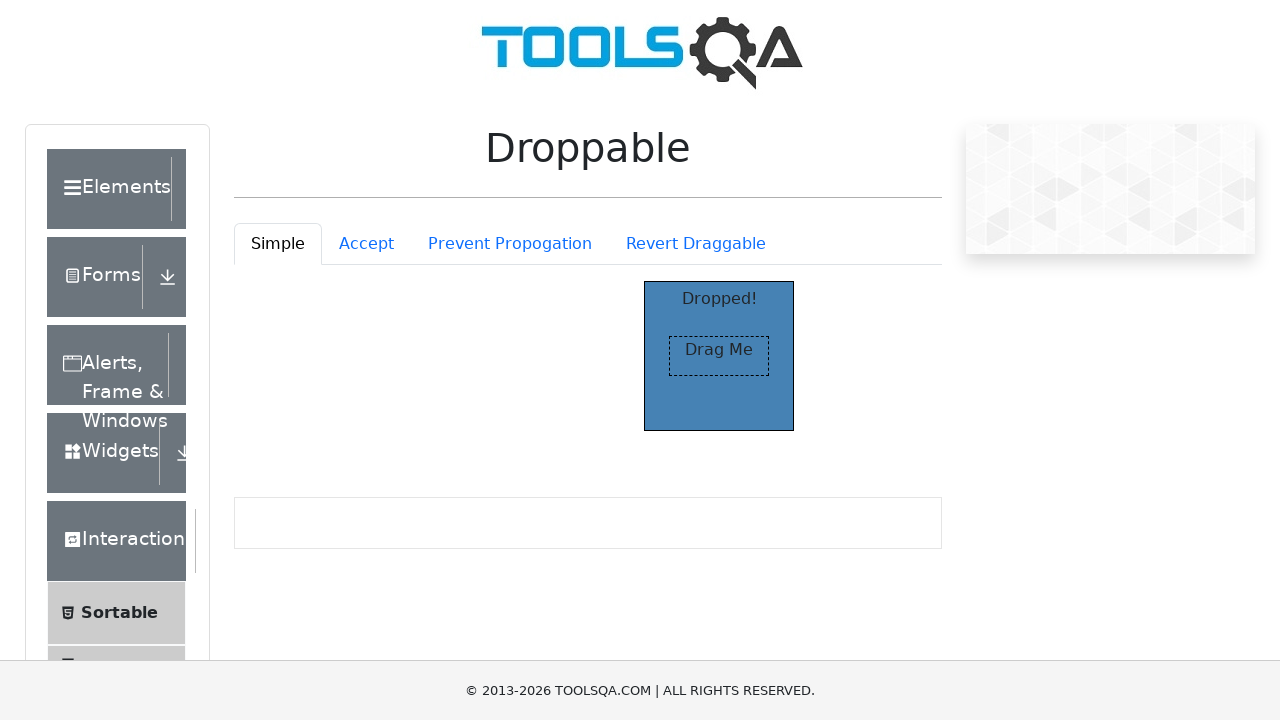

Verified drop zone text changed to 'Dropped!'
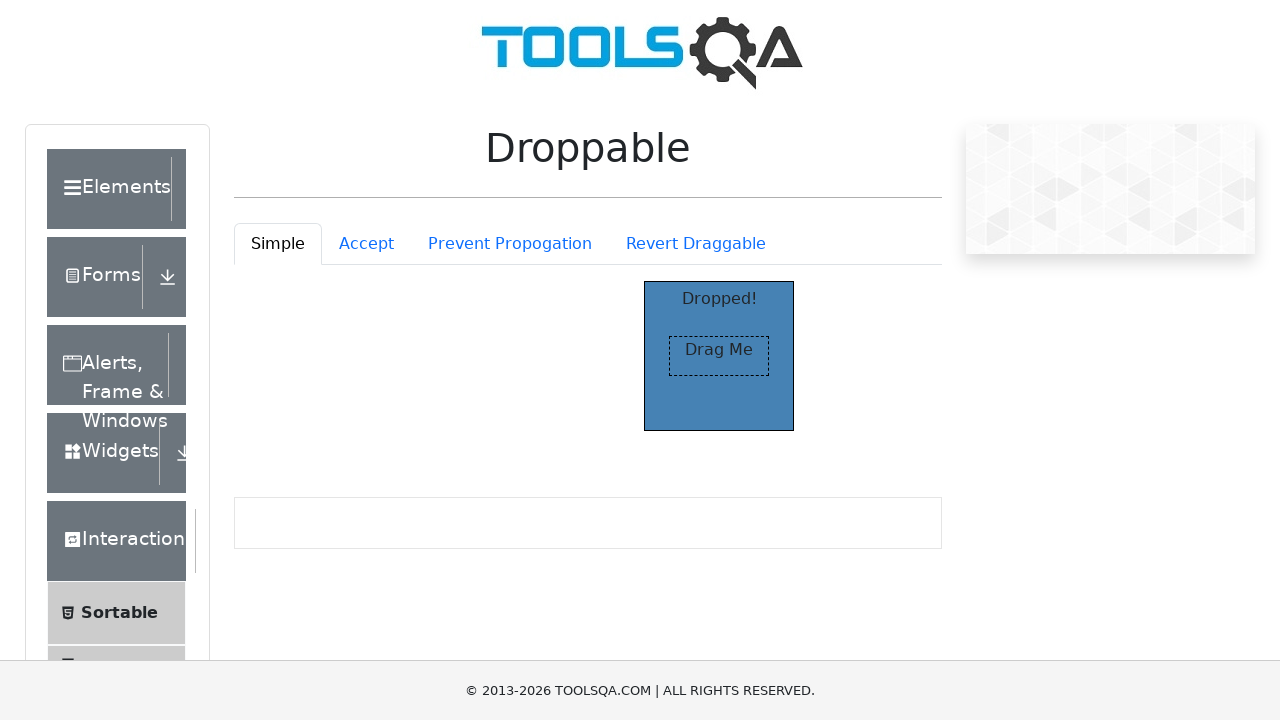

Verified drop zone background color changed to rgb(70, 130, 180)
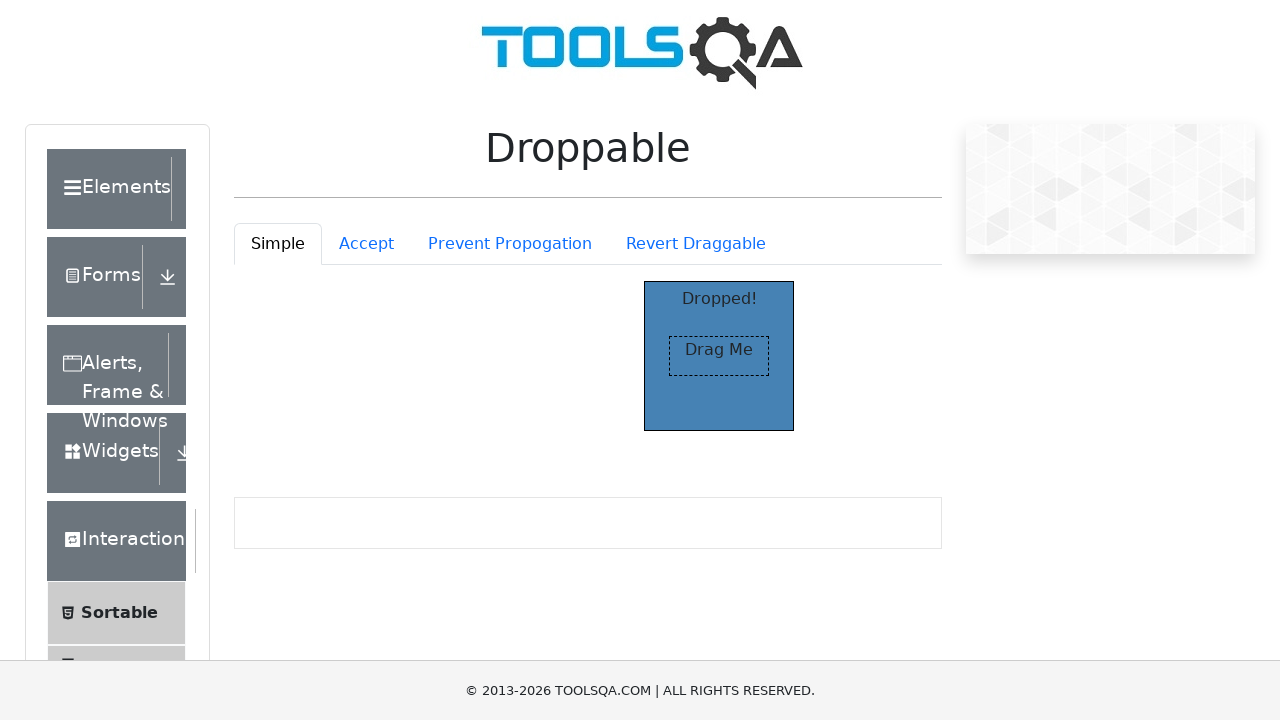

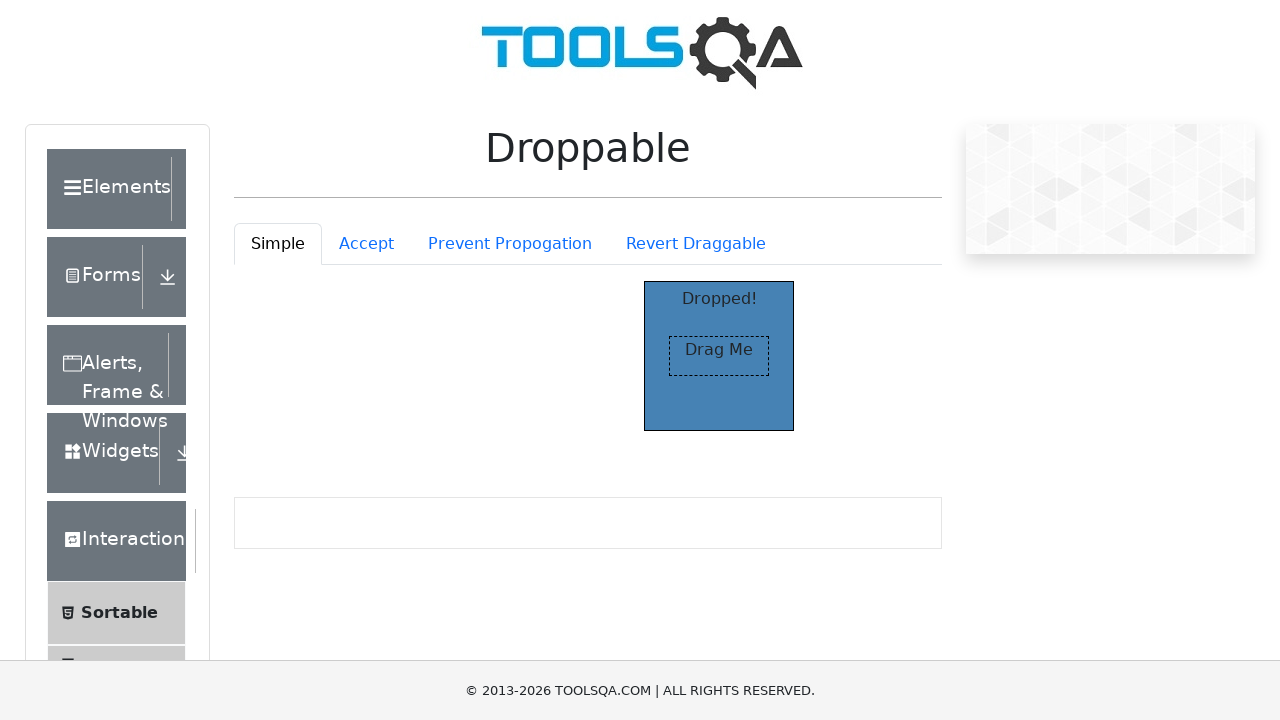